Tests YouTube search functionality by searching for "Playwright by tester talk" and verifying search results are displayed

Starting URL: https://www.youtube.com/

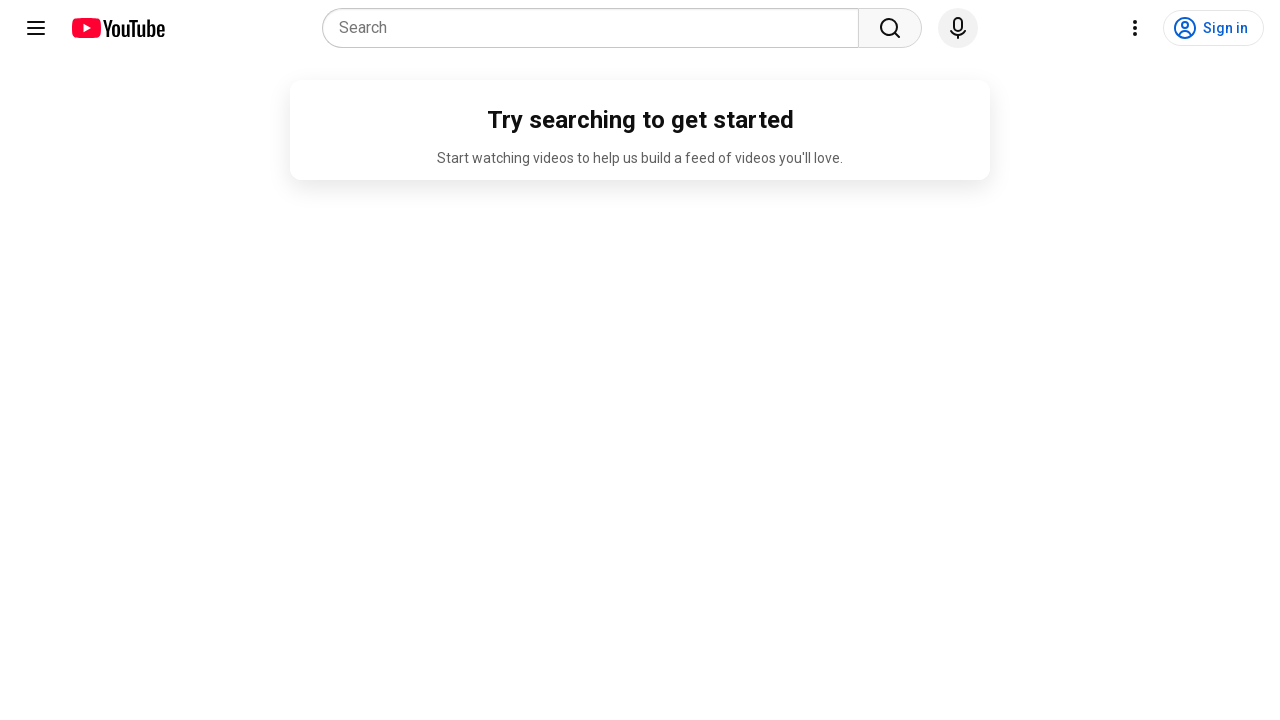

Clicked on YouTube search combobox at (596, 28) on internal:role=combobox[name="Search"i]
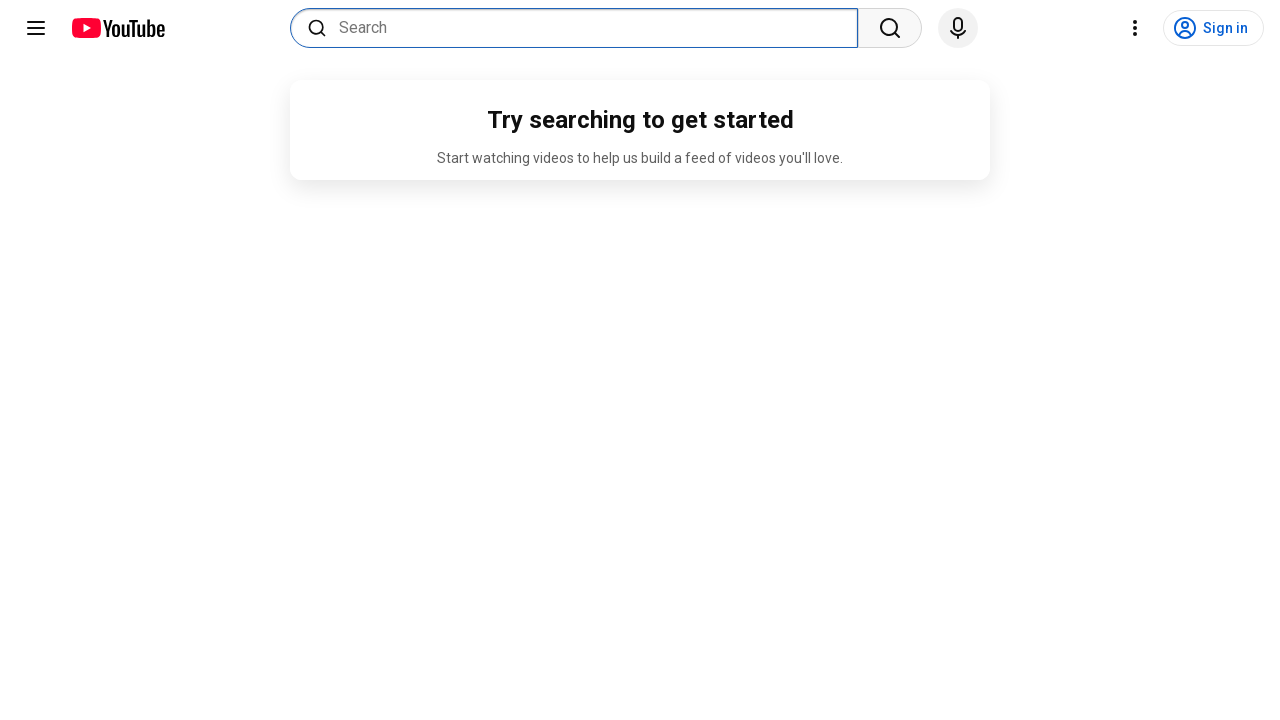

Filled search field with 'Playwright by tester talk' on internal:role=combobox[name="Search"i]
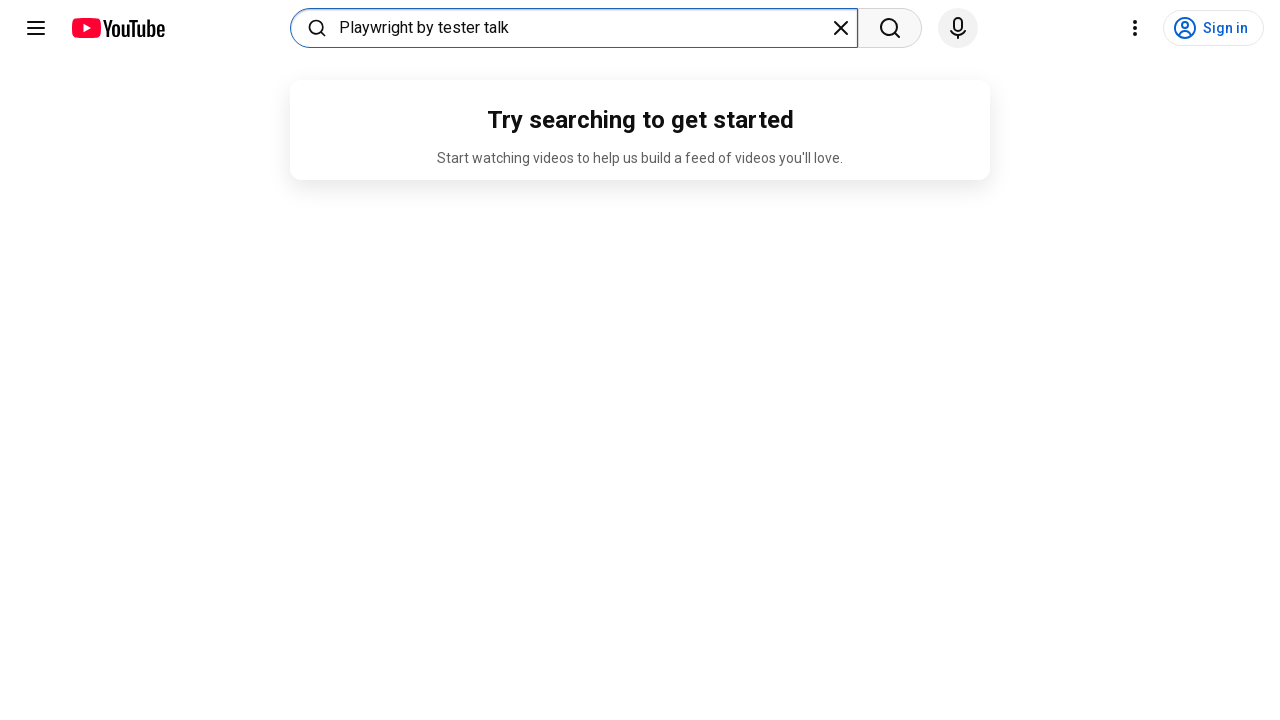

Clicked search button to execute search at (890, 28) on internal:role=button[name="Search"s]
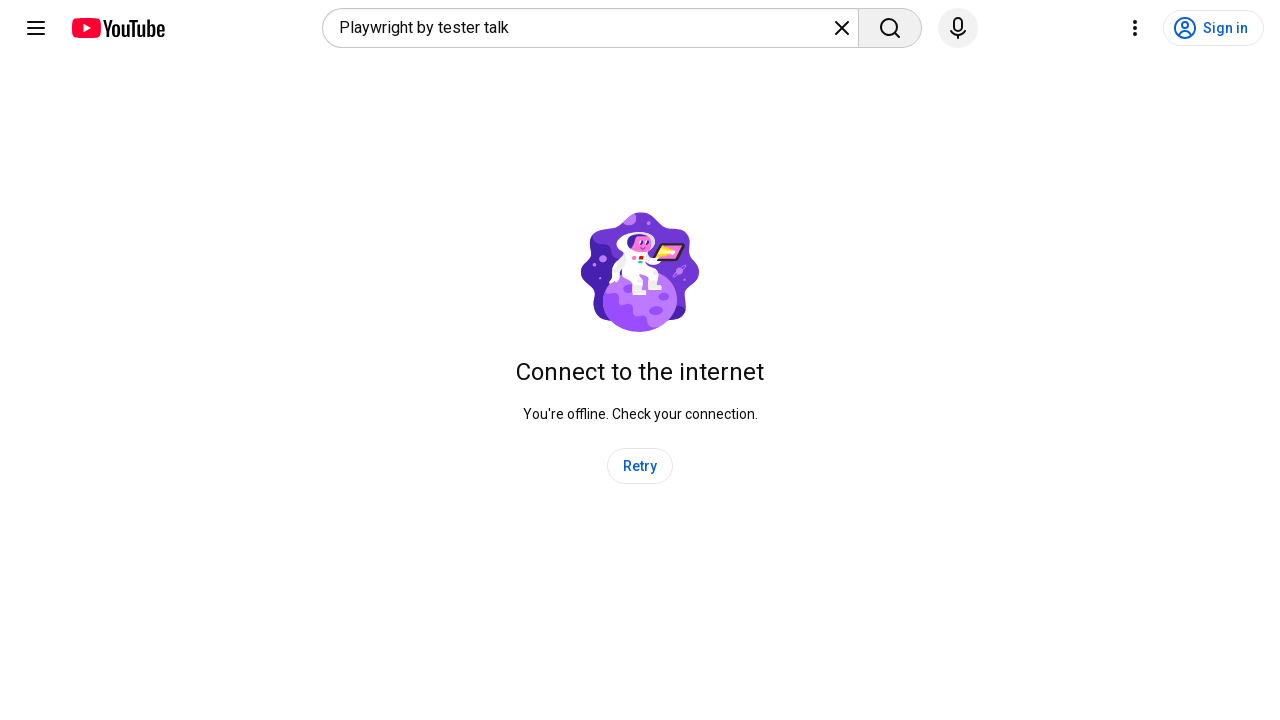

Search results loaded and displayed
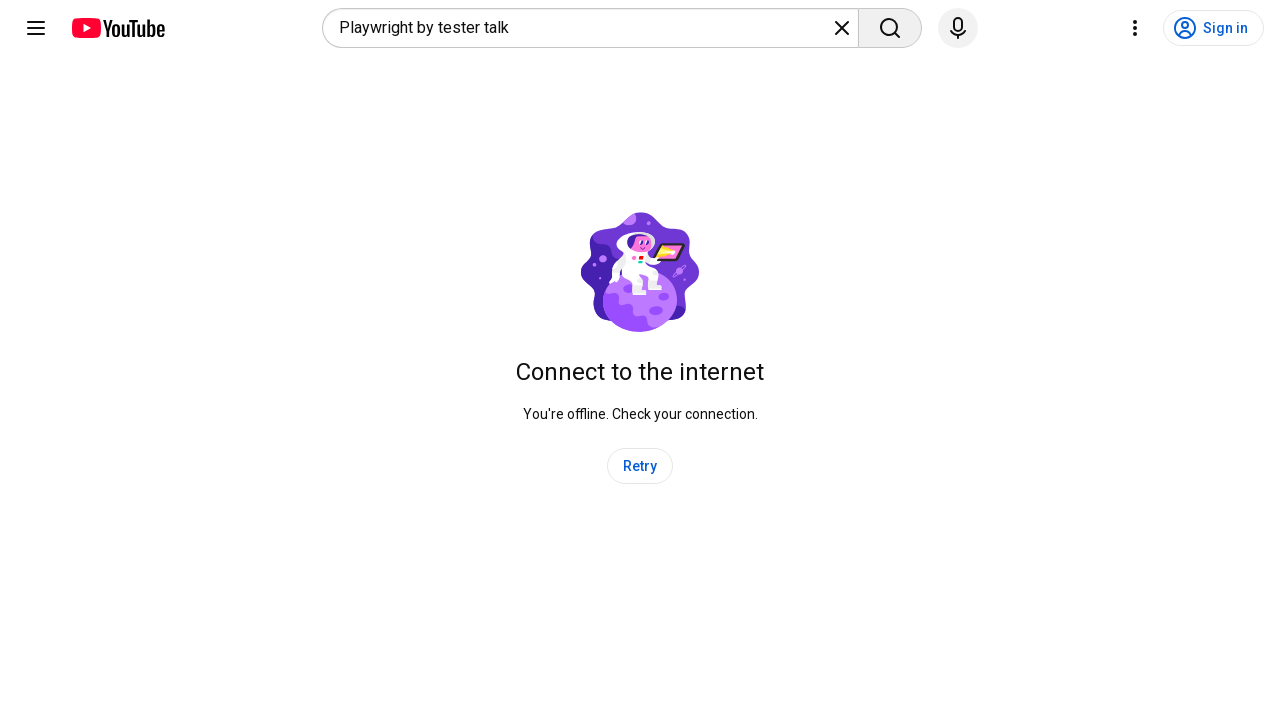

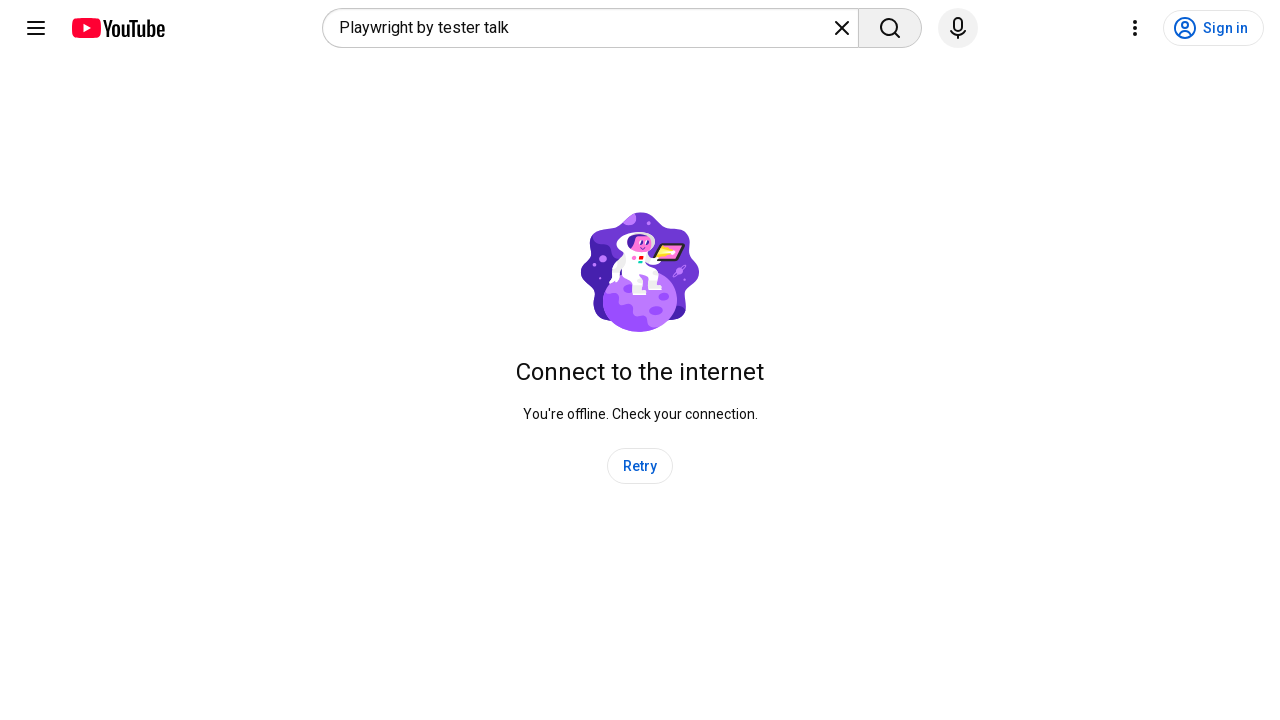